Searches for "GTA V" game using the search input field

Starting URL: https://s22203-pjatk.vercel.app/

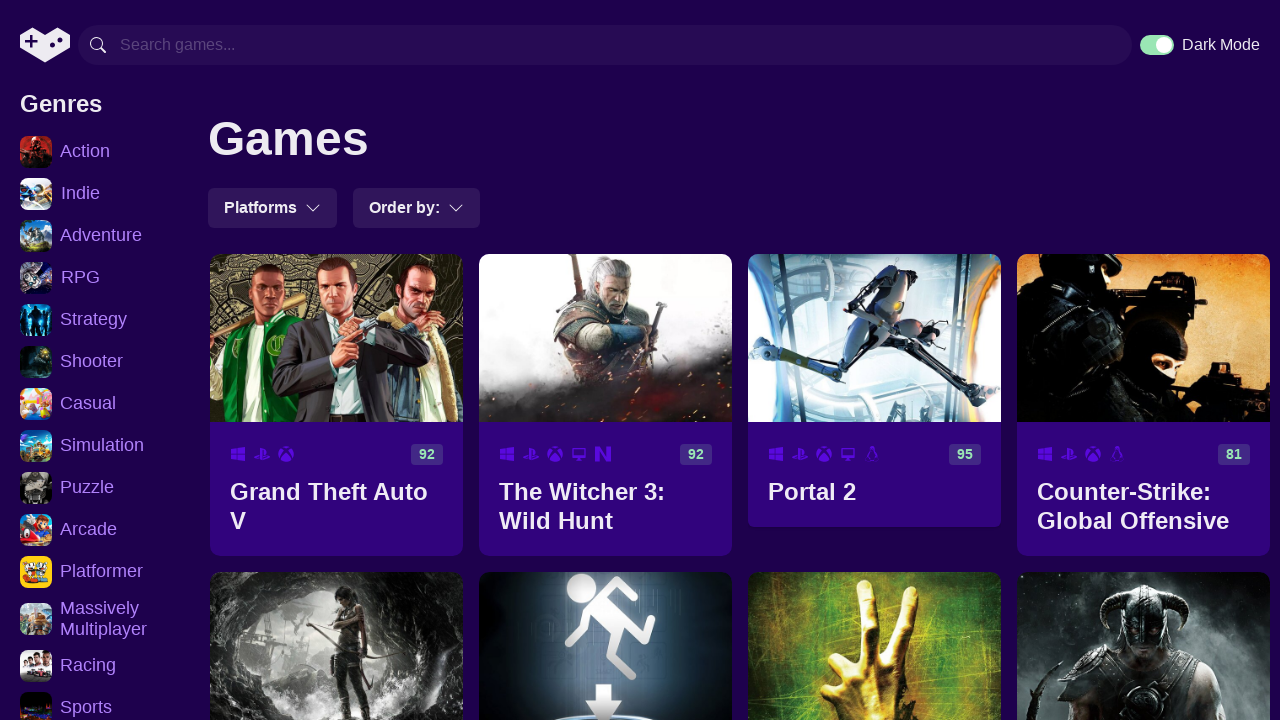

Clicked on the search input group at (605, 45) on .chakra-input__group
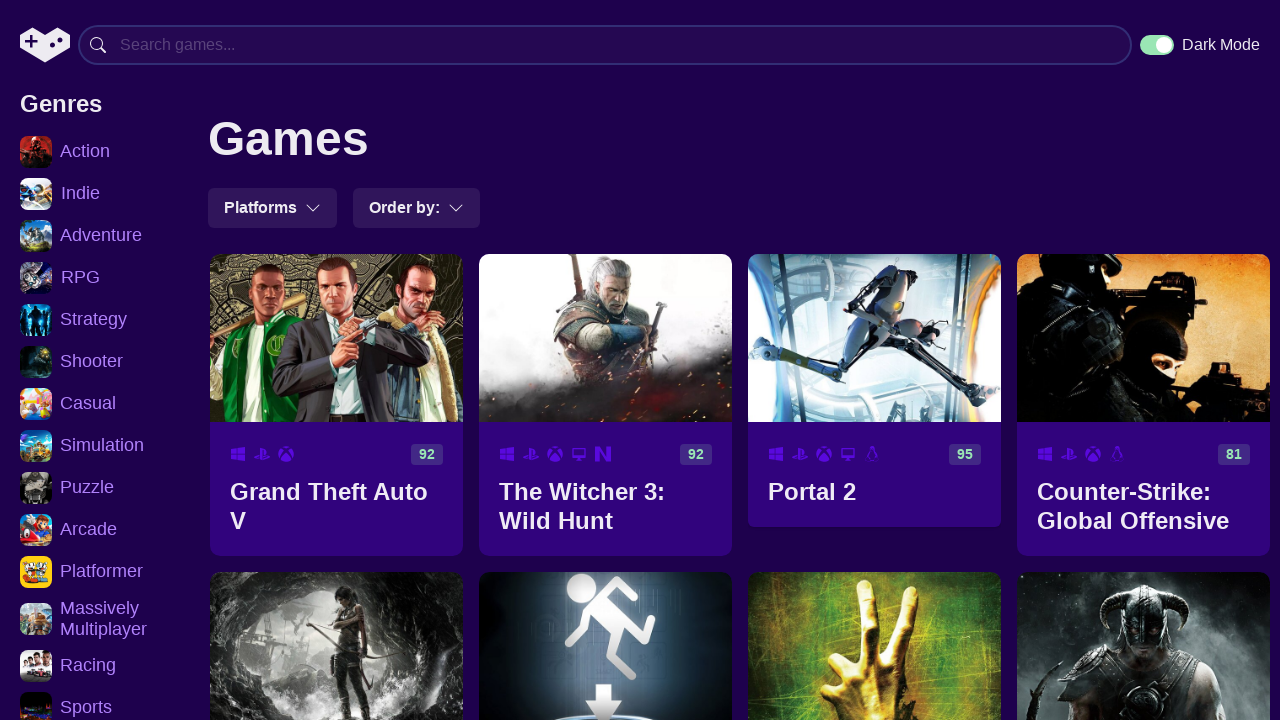

Filled search field with 'GTA V' on .chakra-input
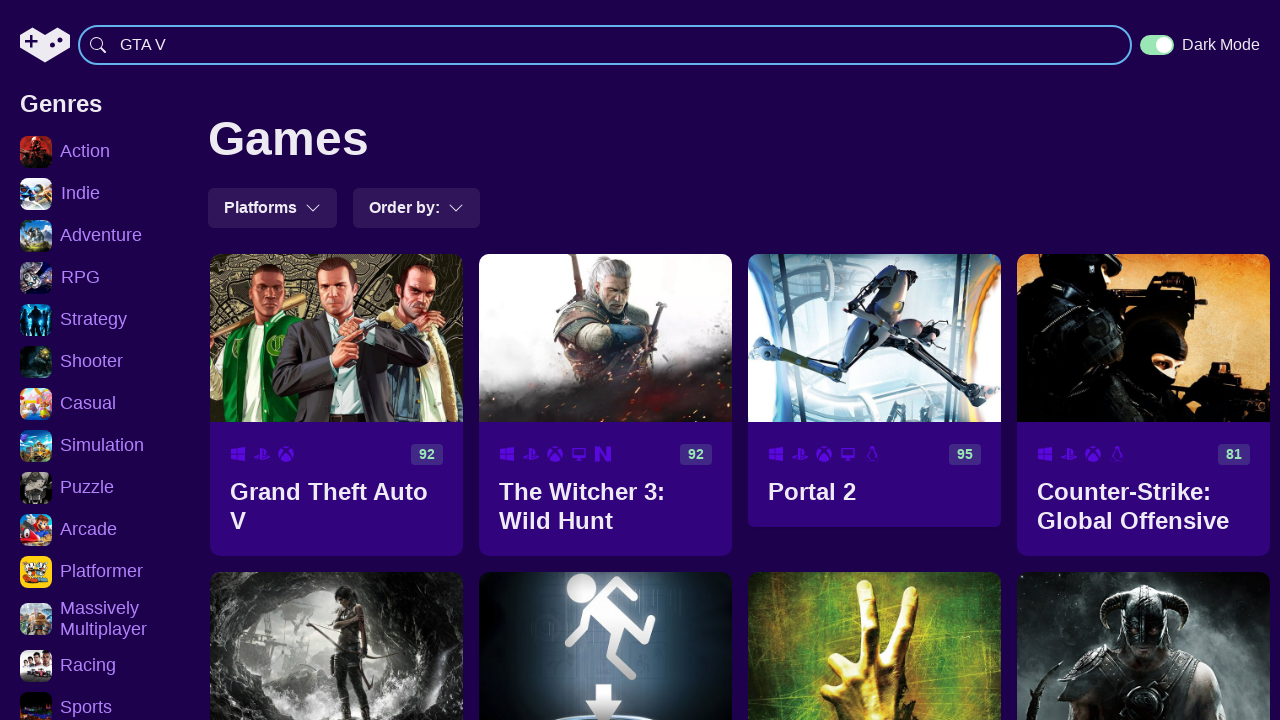

Pressed Enter to submit search for 'GTA V' on .chakra-input
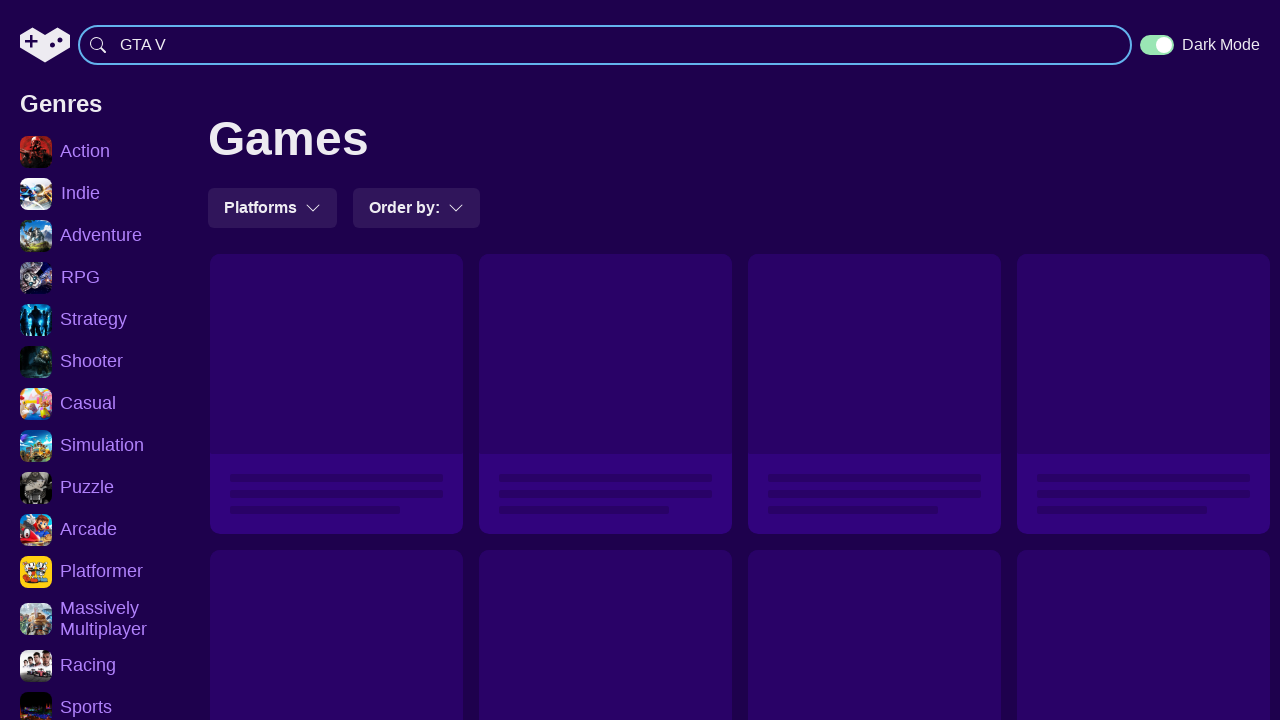

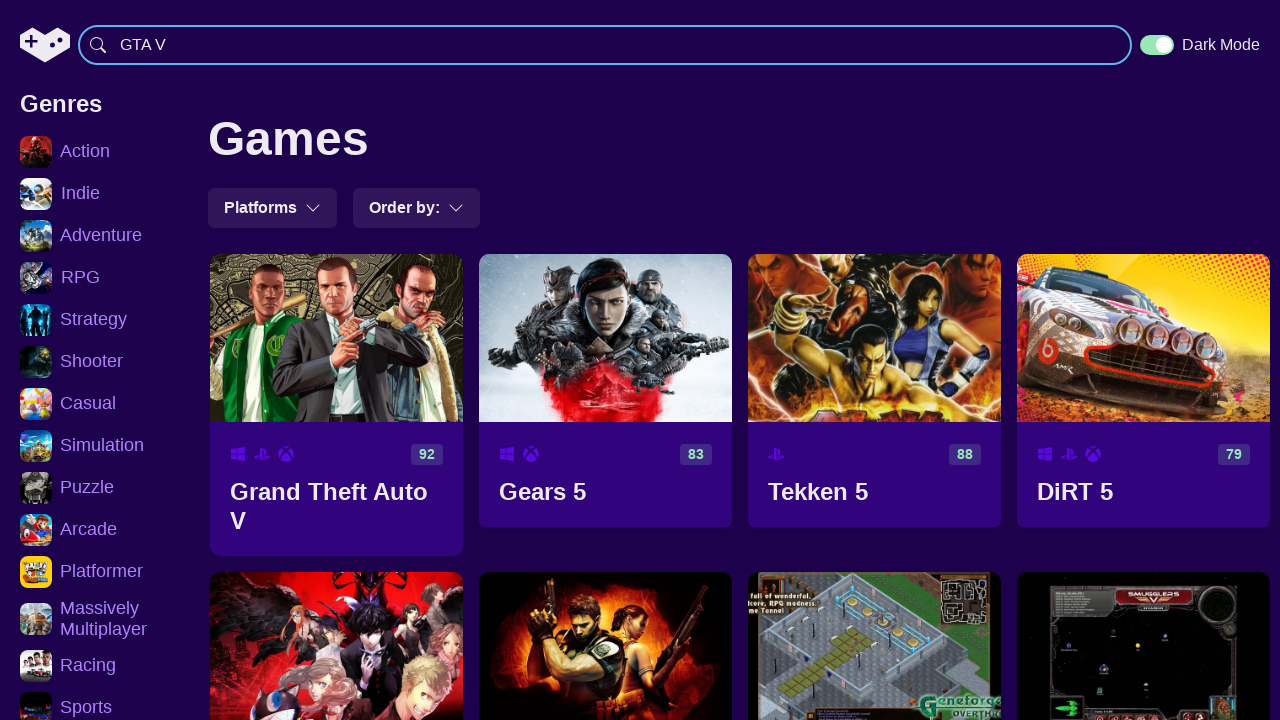